Tests editing a todo item by double-clicking and changing its text

Starting URL: https://demo.playwright.dev/todomvc

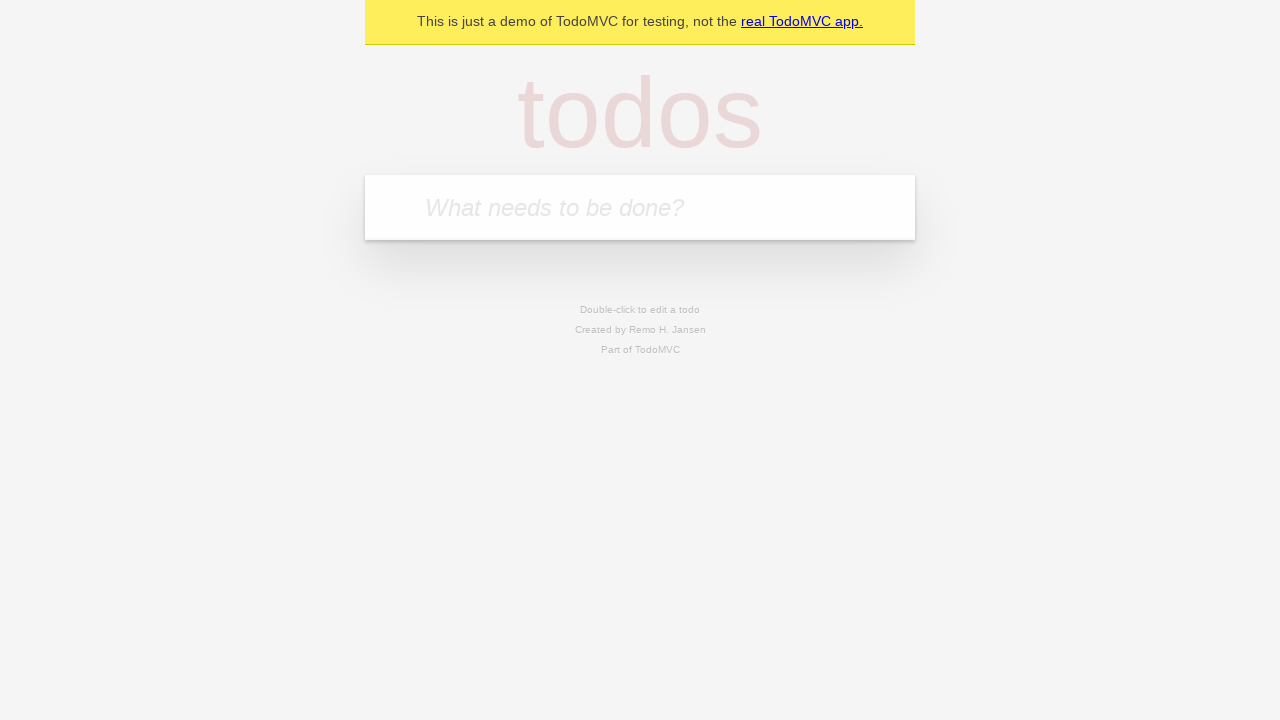

Filled new todo input with 'buy some cheese' on .new-todo
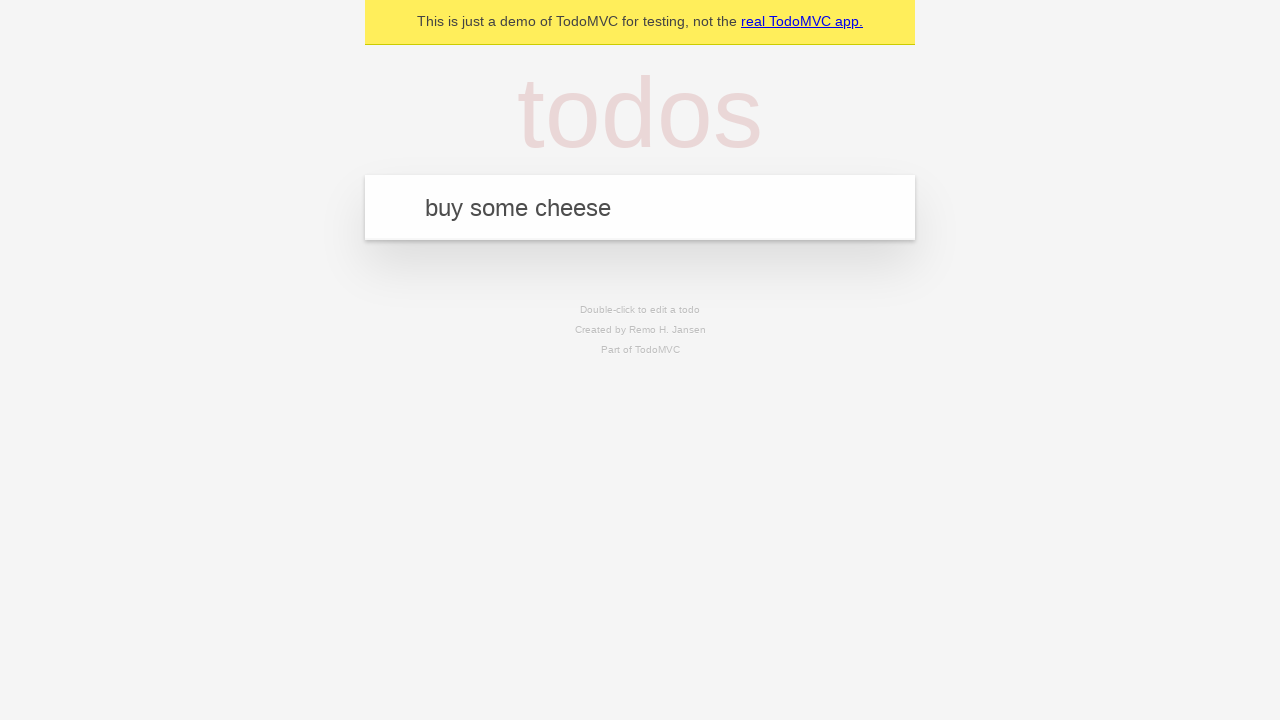

Pressed Enter to create first todo item on .new-todo
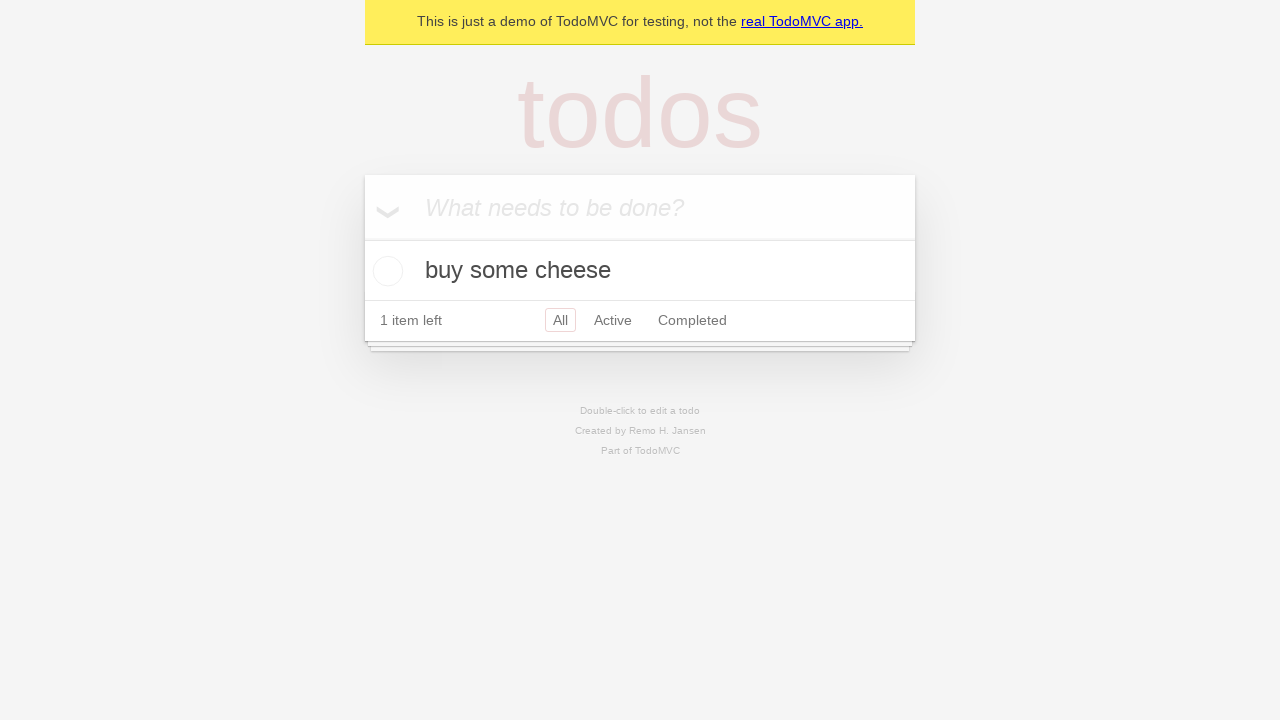

Filled new todo input with 'feed the cat' on .new-todo
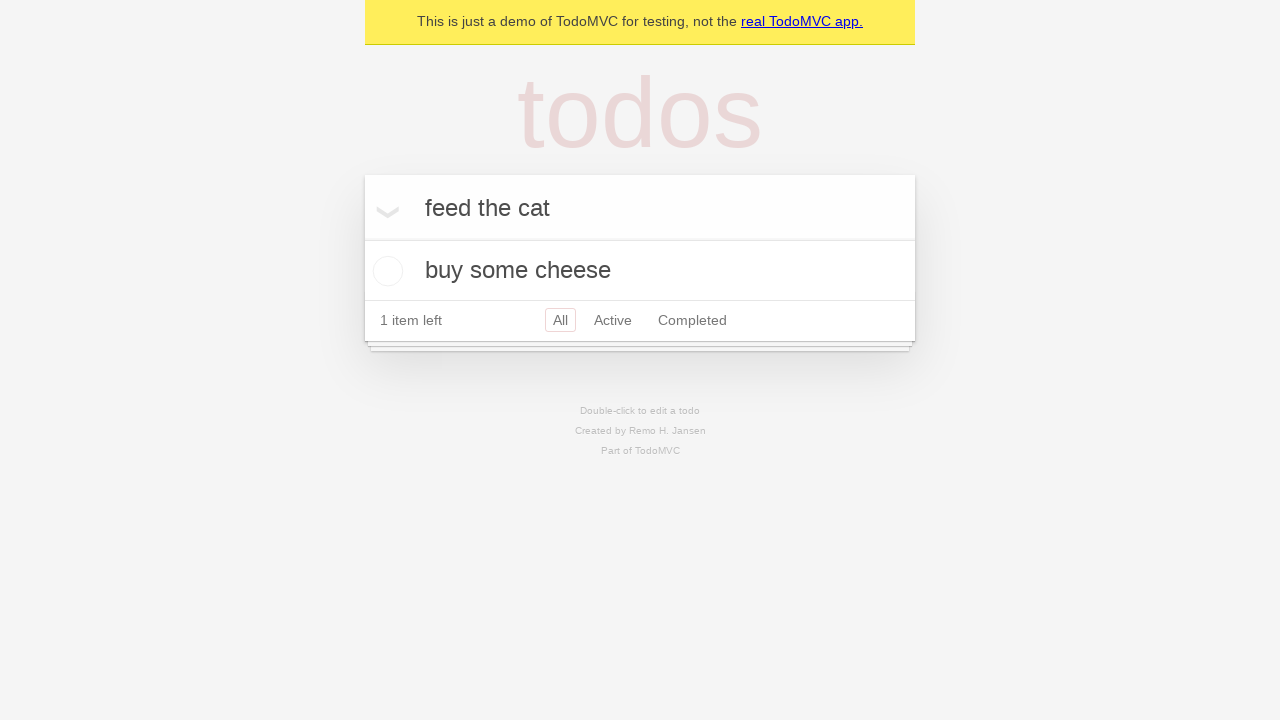

Pressed Enter to create second todo item on .new-todo
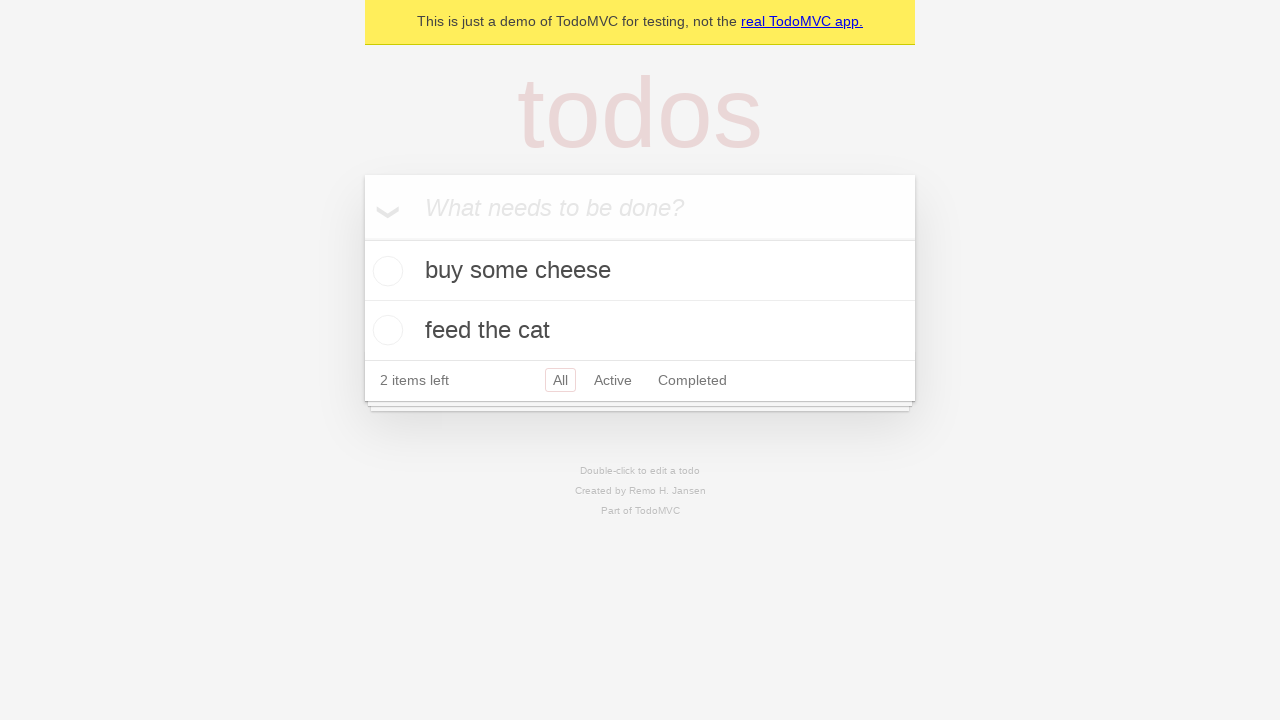

Filled new todo input with 'book a doctors appointment' on .new-todo
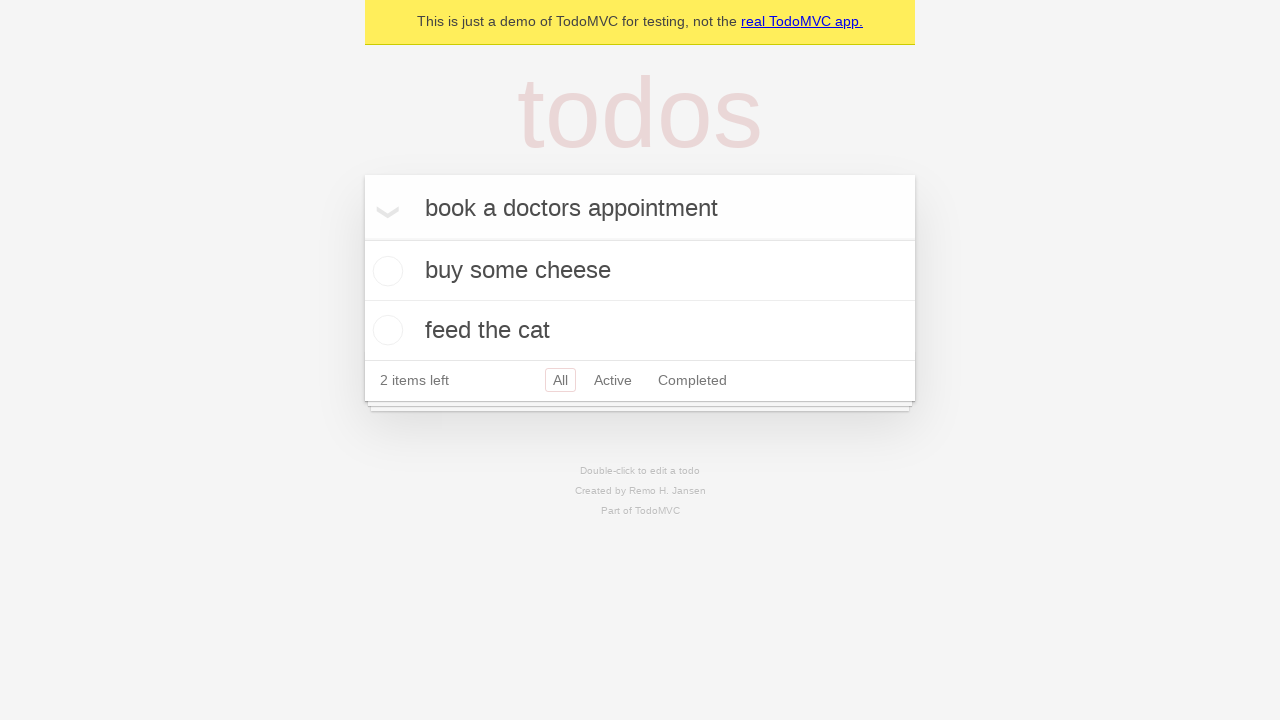

Pressed Enter to create third todo item on .new-todo
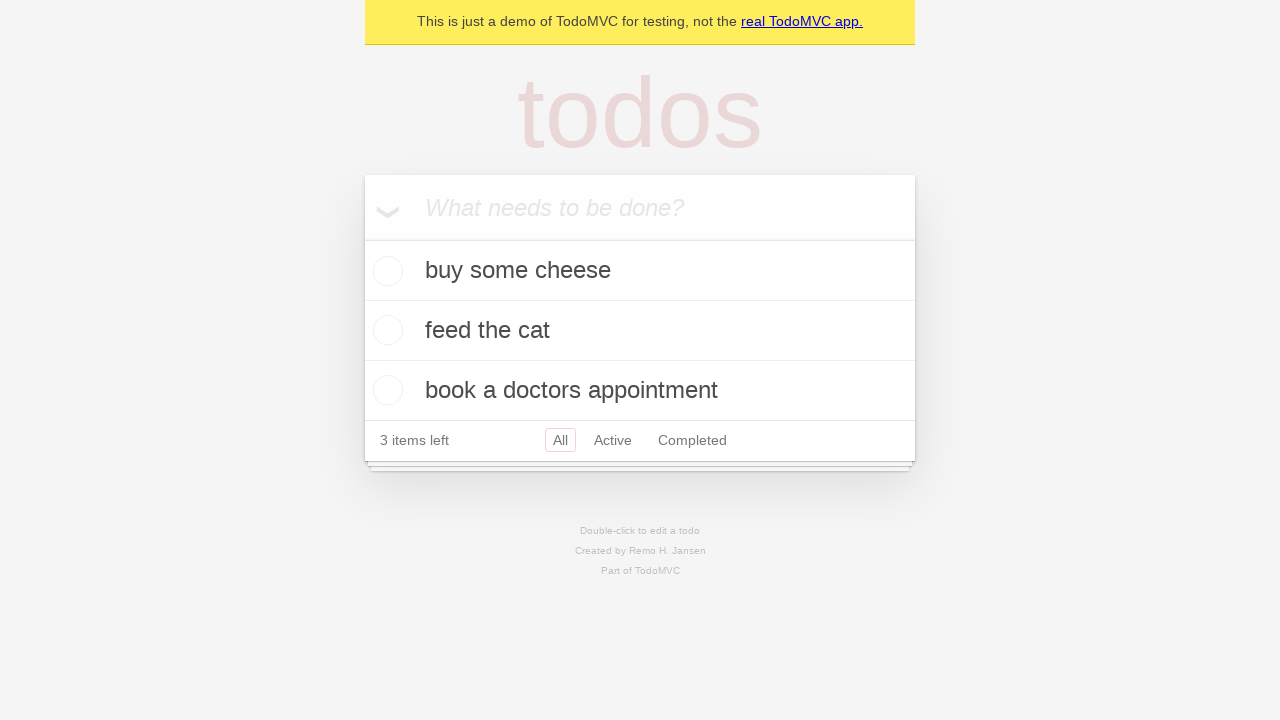

Double-clicked second todo item to enter edit mode at (640, 331) on .todo-list li >> nth=1
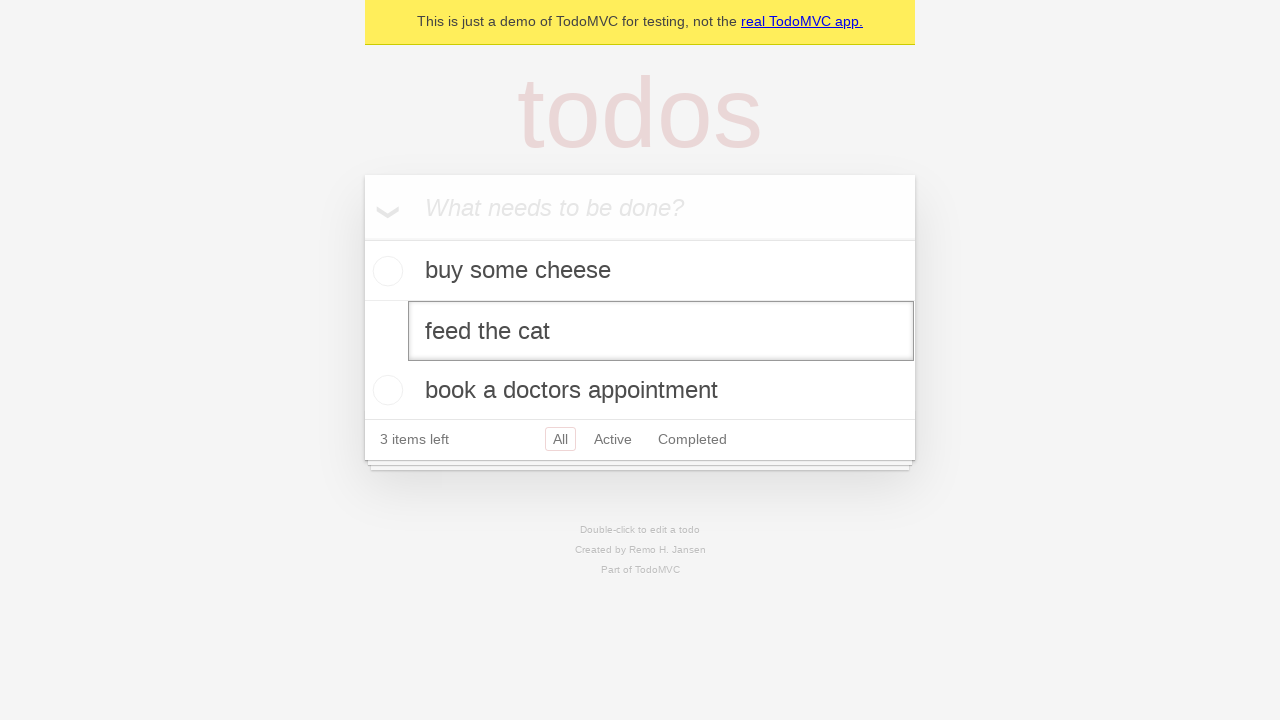

Changed todo text to 'buy some sausages' on .todo-list li >> nth=1 >> .edit
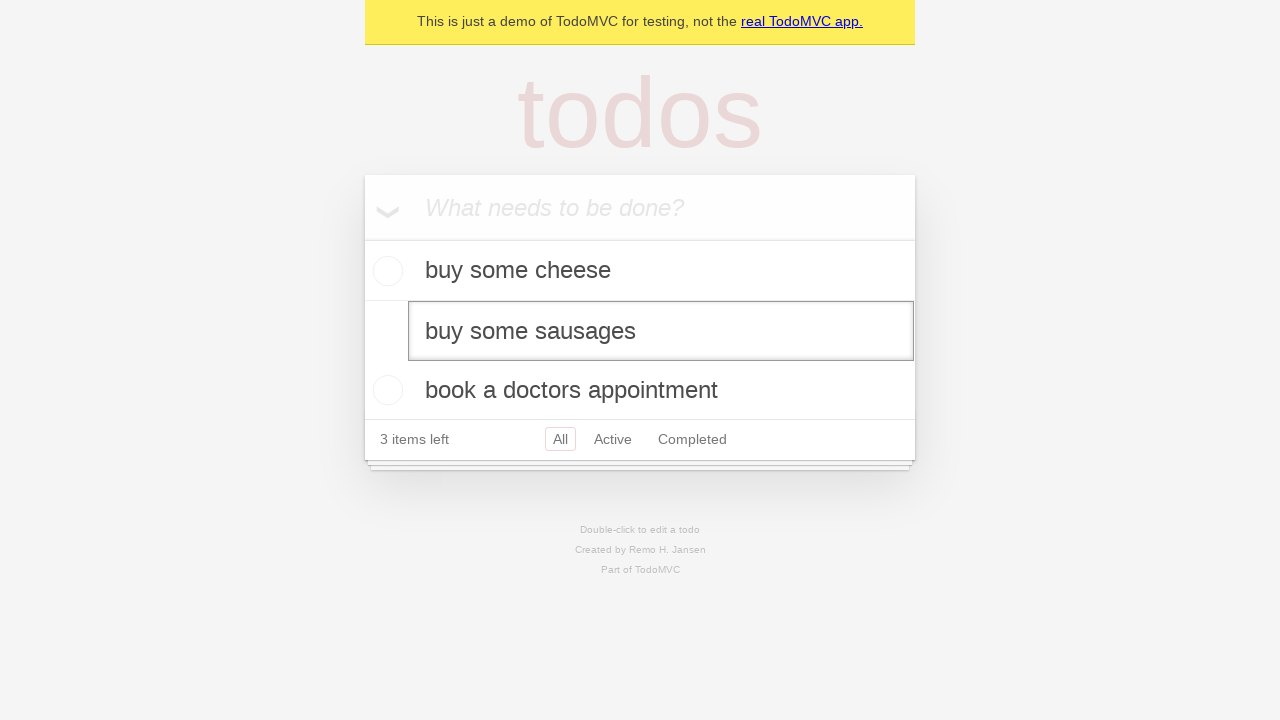

Pressed Enter to save edited todo item on .todo-list li >> nth=1 >> .edit
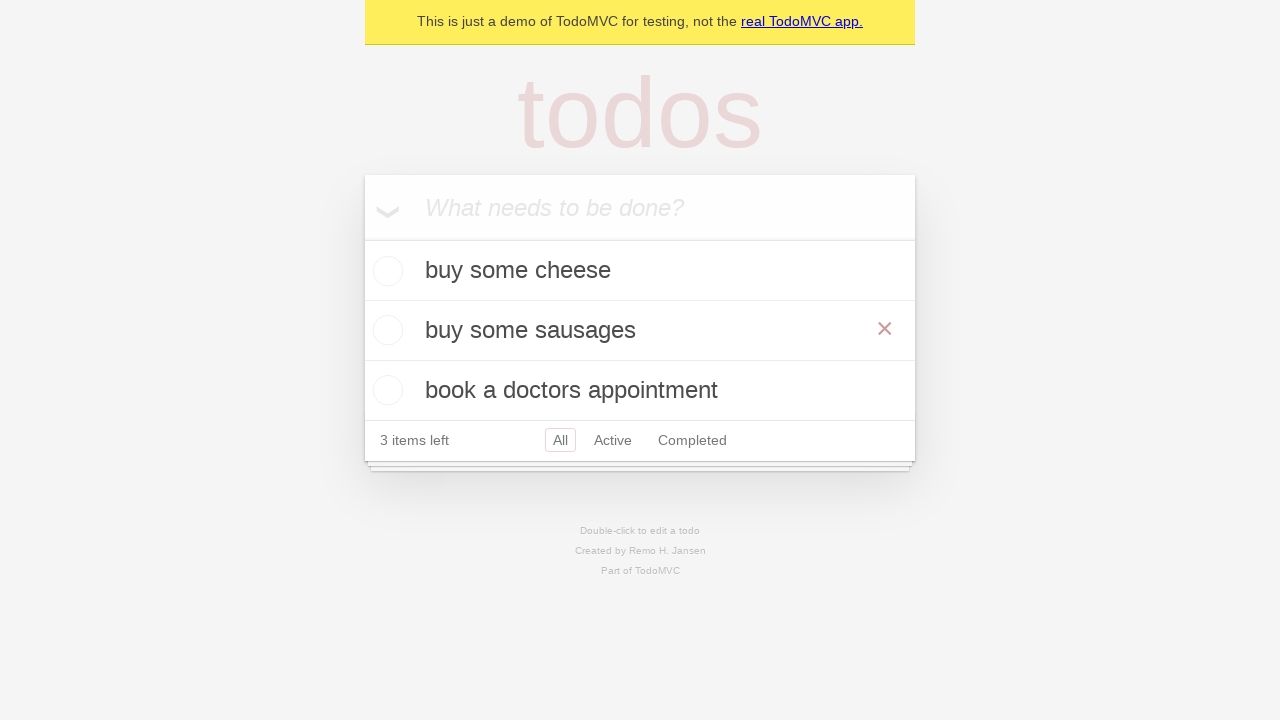

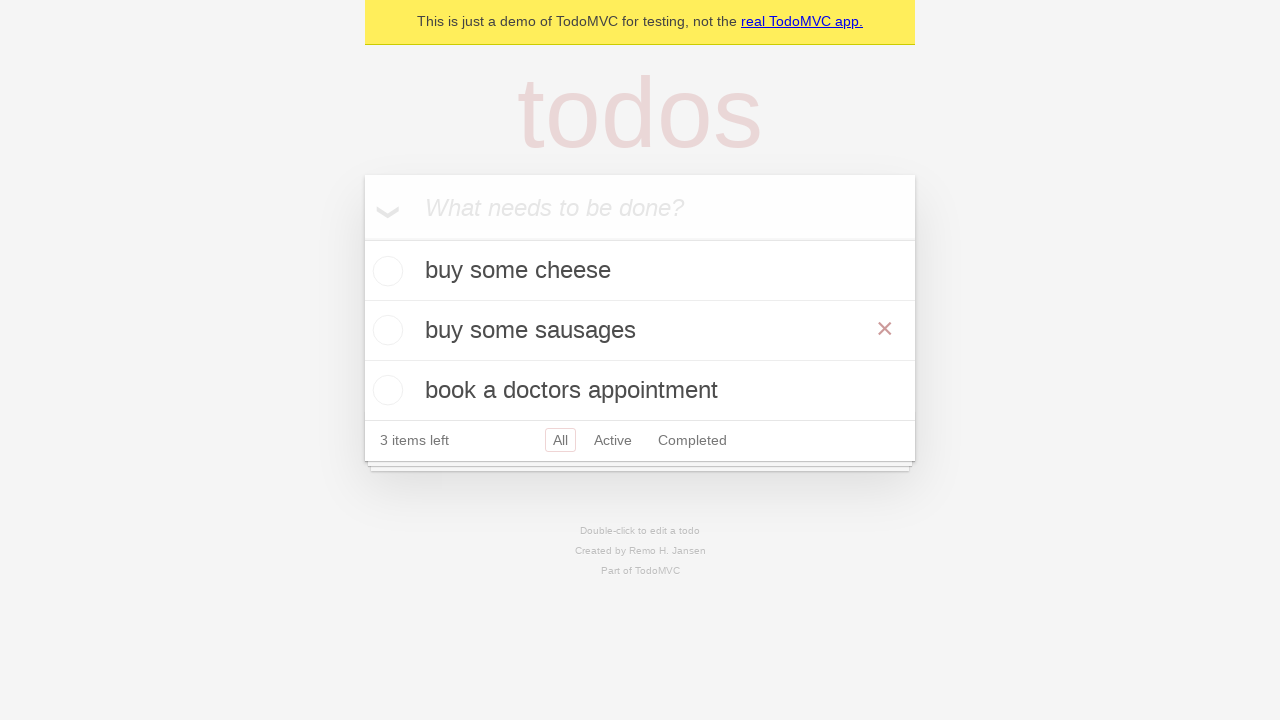